Tests dynamic controls by clicking Remove button to make an element disappear, then clicking Add button to make it reappear, using explicit waits

Starting URL: https://the-internet.herokuapp.com/dynamic_controls

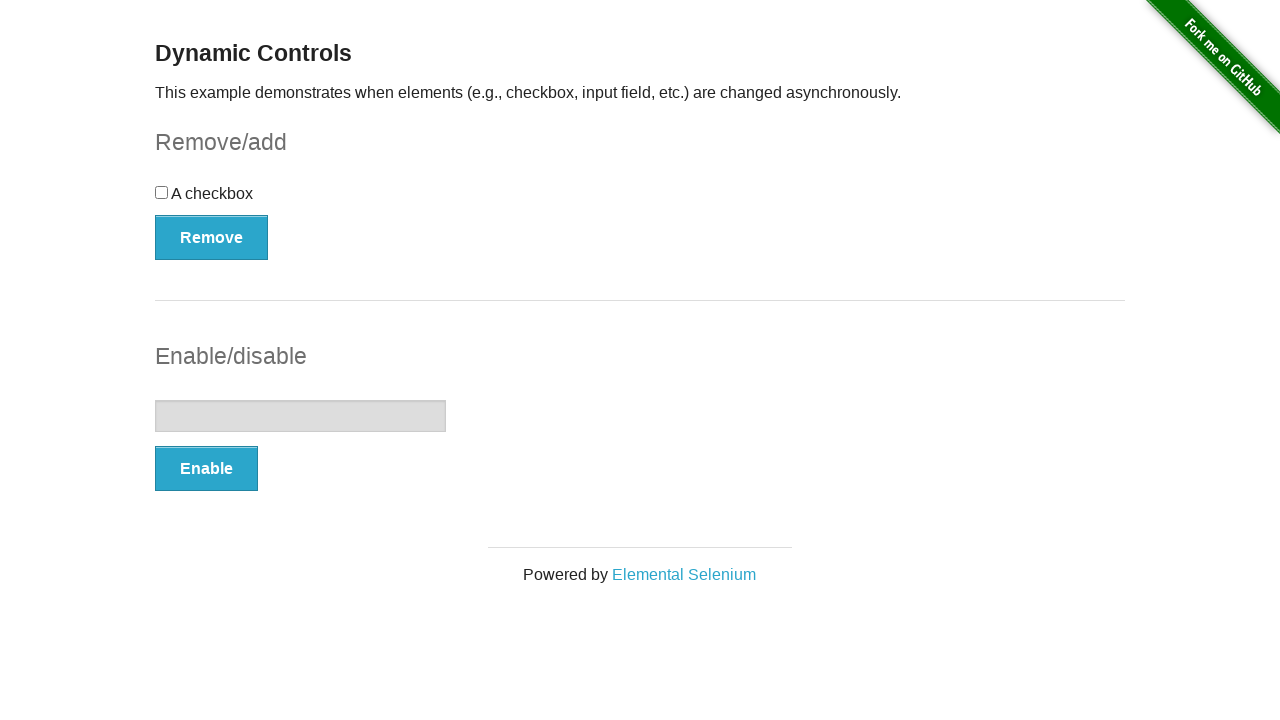

Clicked Remove button to make element disappear at (212, 237) on button:has-text('Remove')
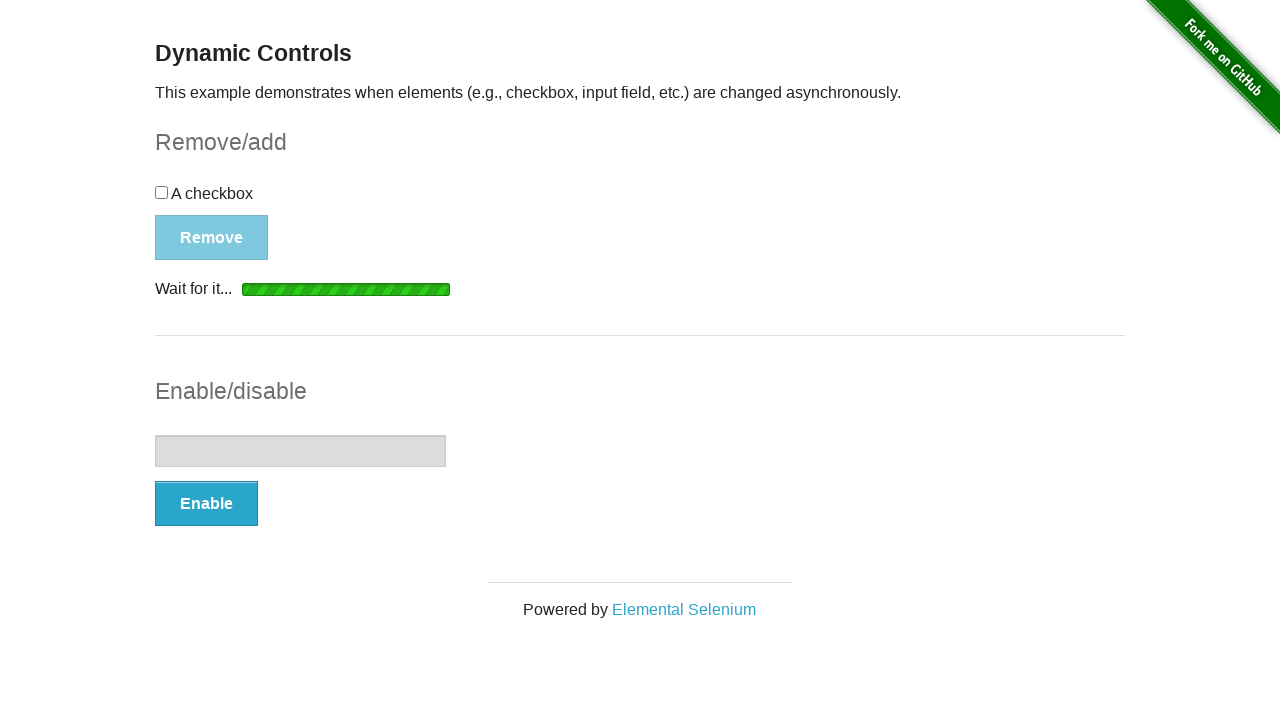

Verified 'It's gone!' message appeared after removing element
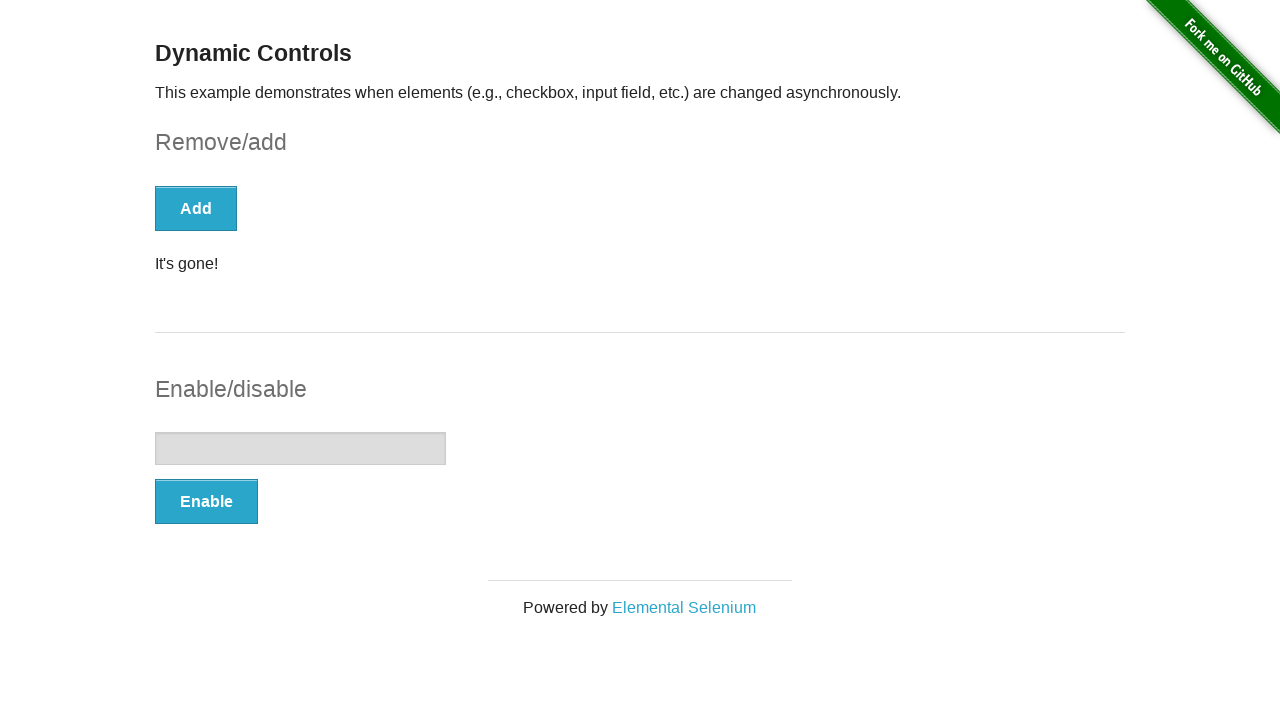

Clicked Add button to restore element at (196, 208) on button:has-text('Add')
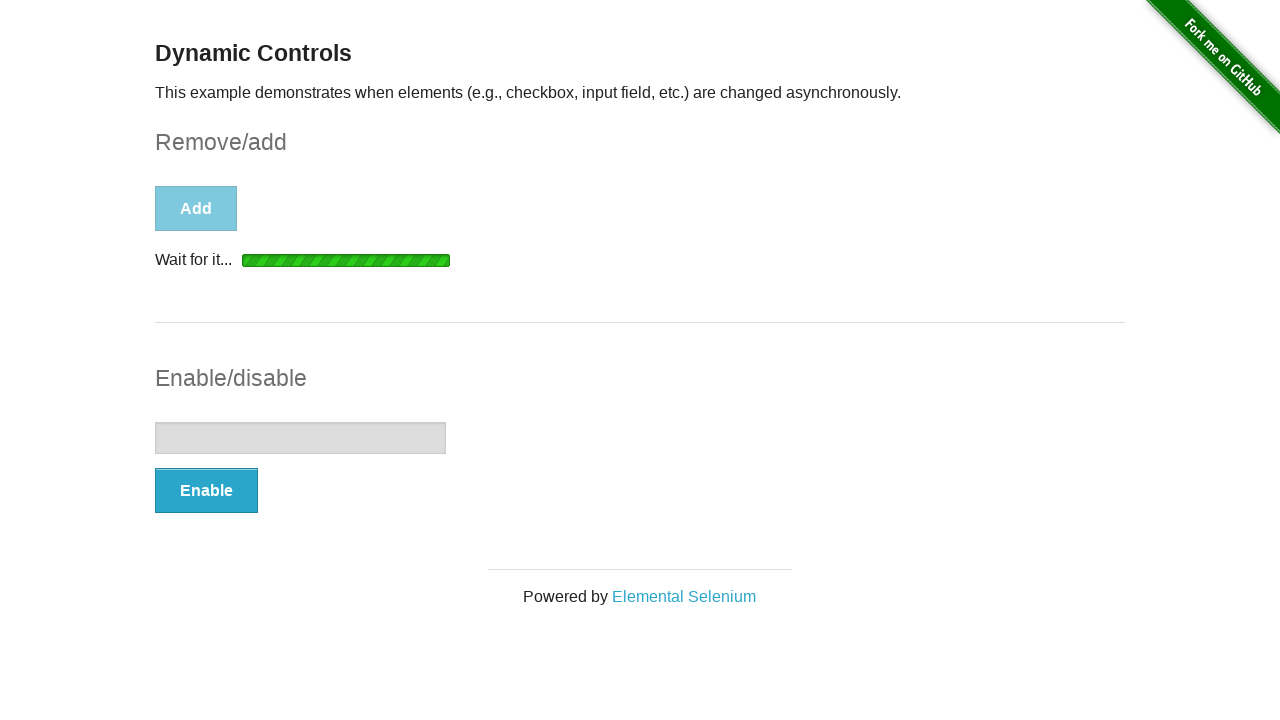

Verified 'It's back!' message appeared after adding element back
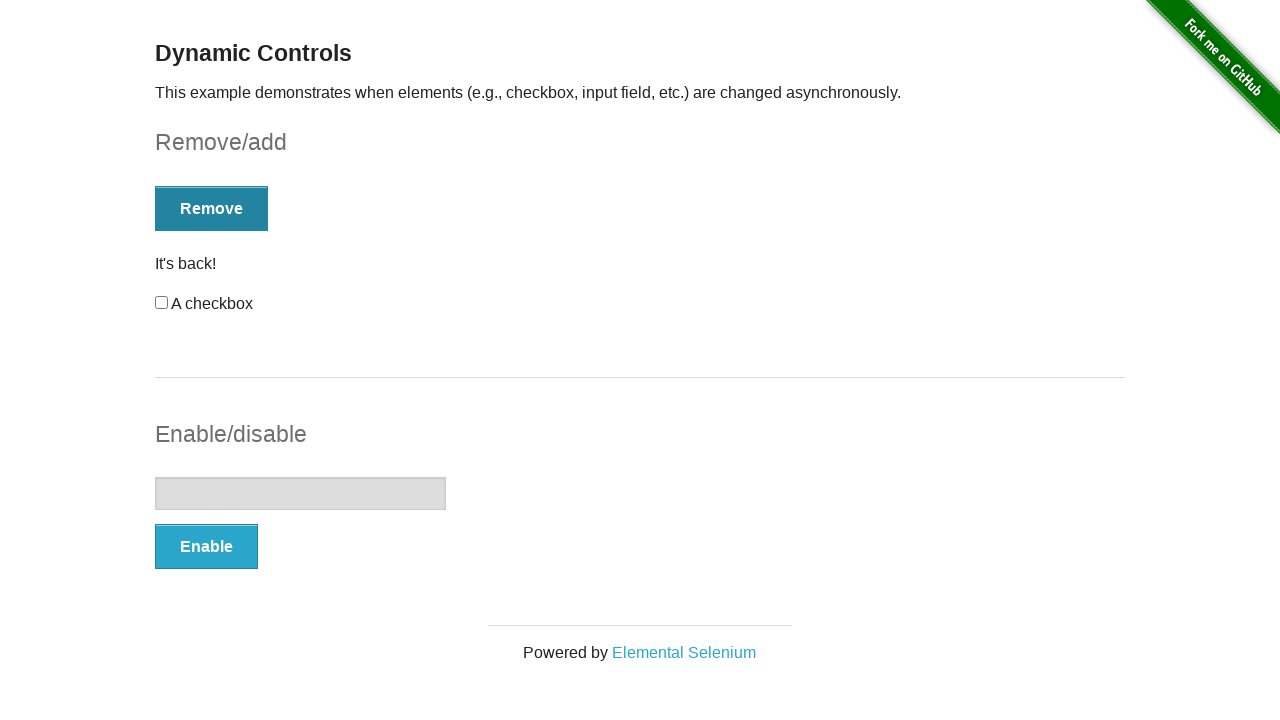

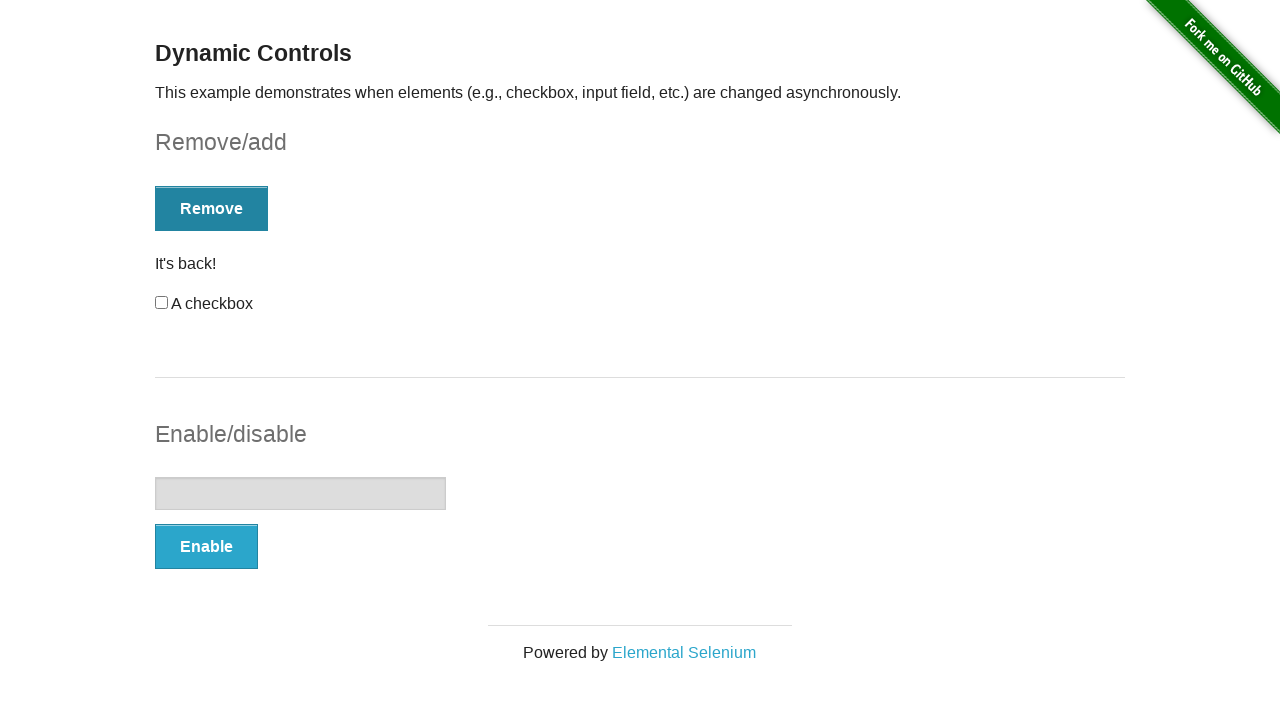